Tests clicking the "Make Appointment" button on a healthcare demo site and verifies the page navigation occurs by checking the URL changes.

Starting URL: https://katalon-demo-cura.herokuapp.com/

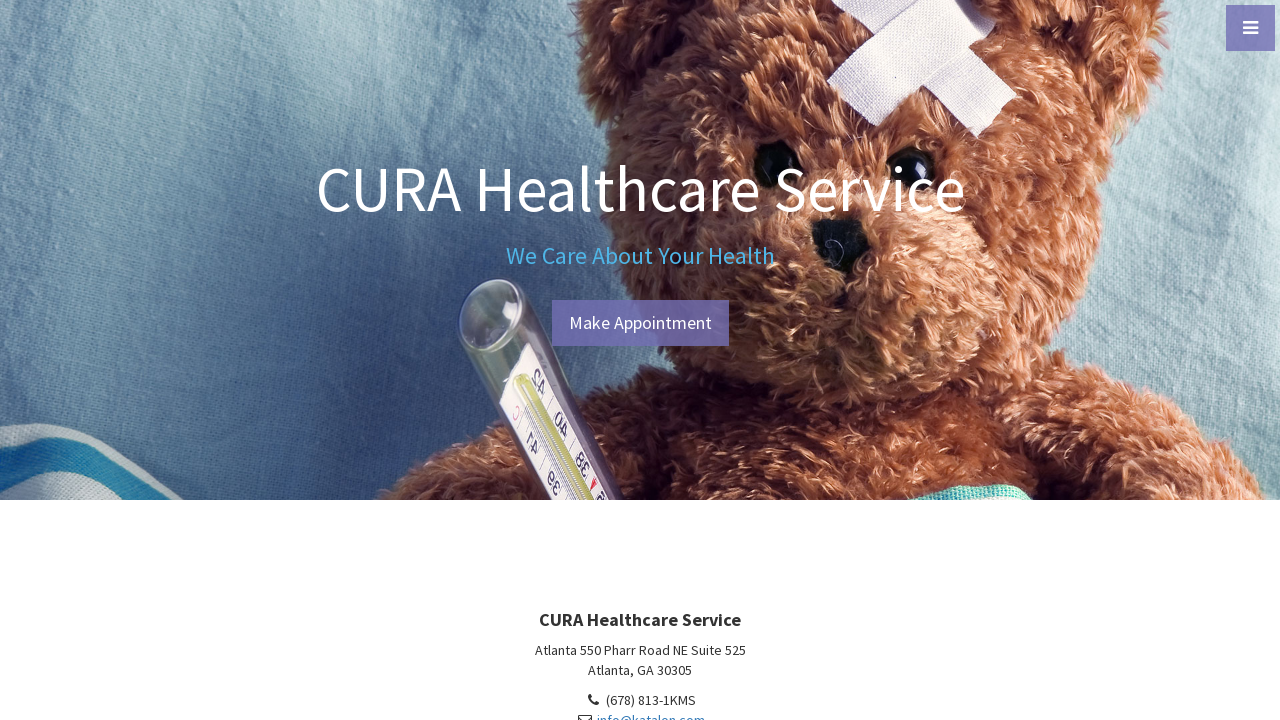

Clicked 'Make Appointment' button at (640, 323) on #btn-make-appointment
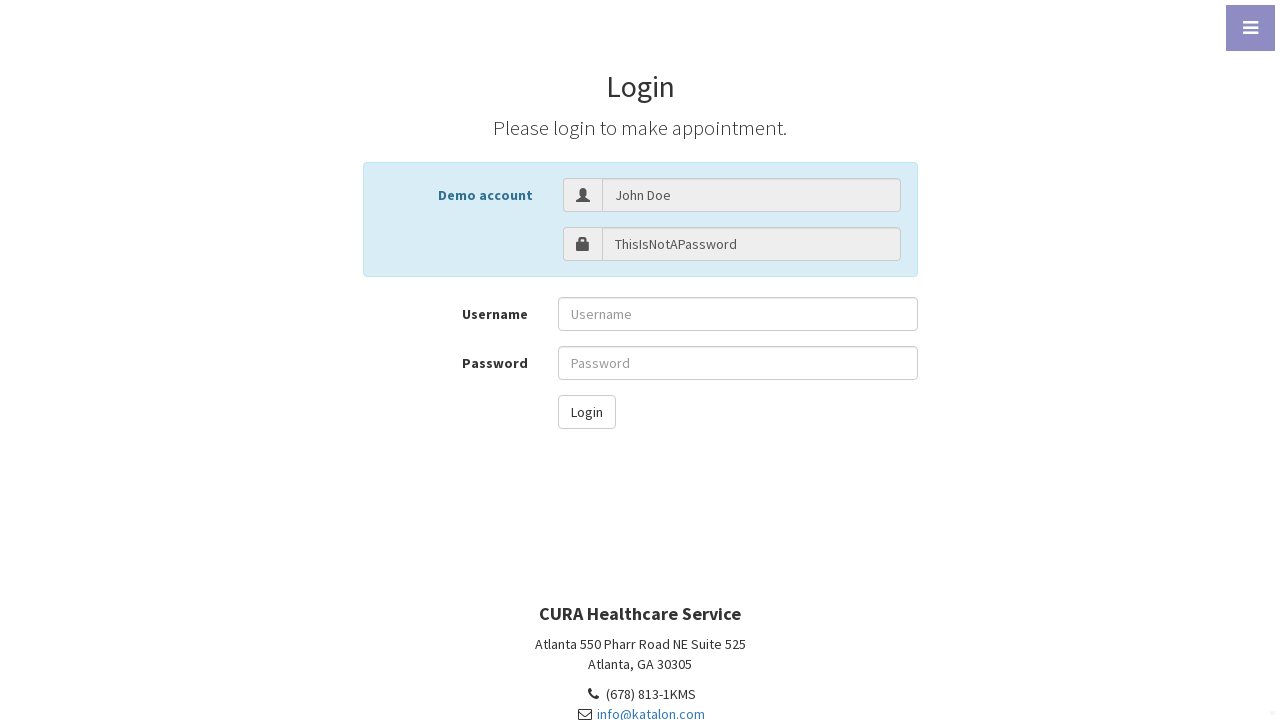

Waited for page to reach network idle state
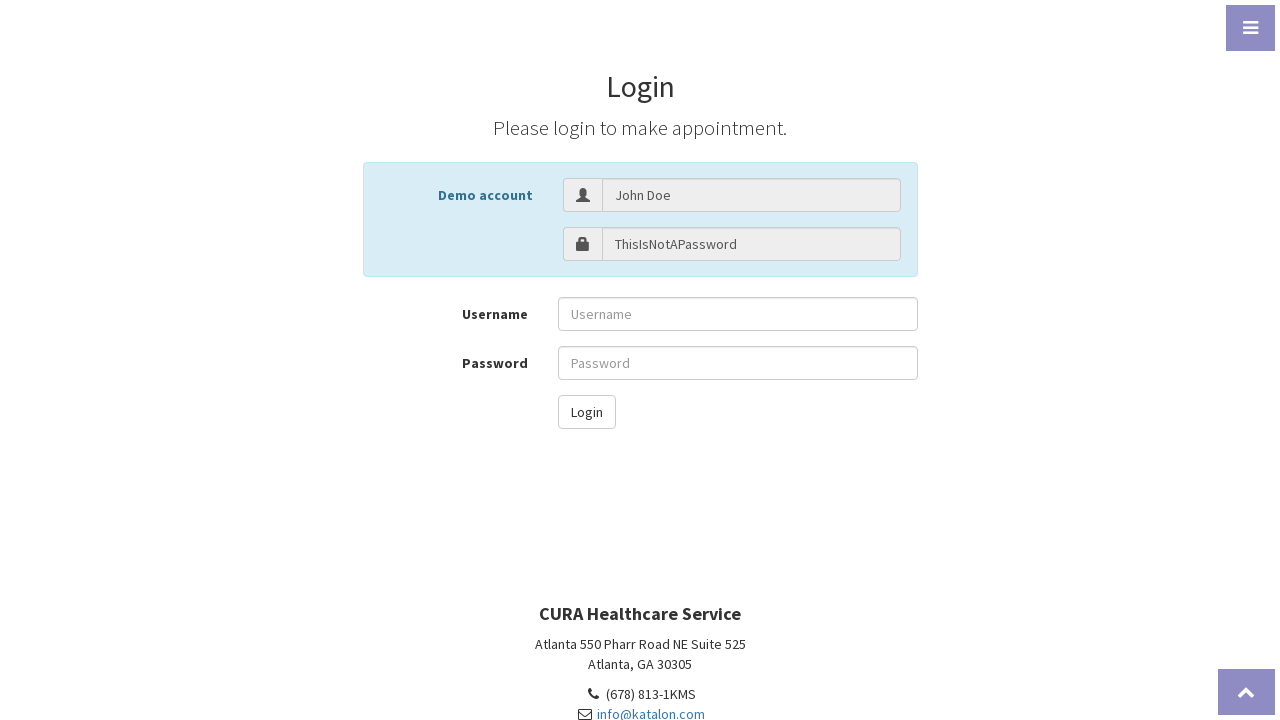

Verified URL contains 'katalon-demo-cura.herokuapp.com' after navigation
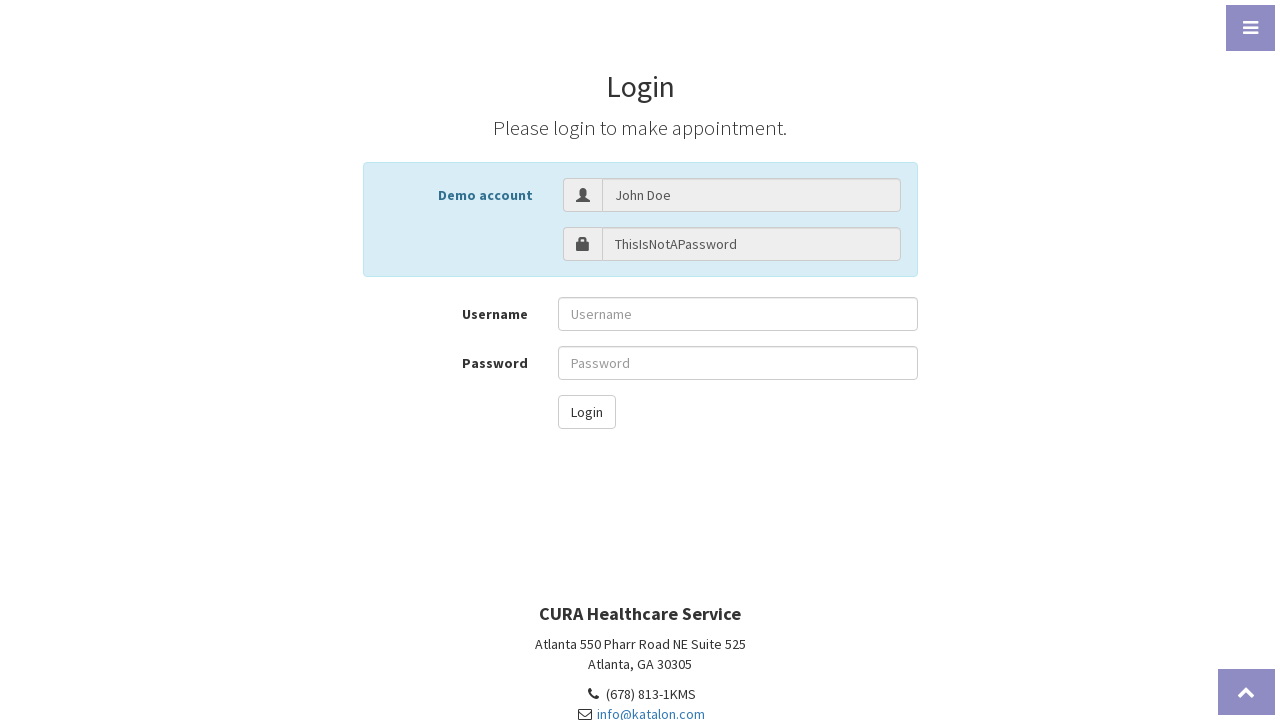

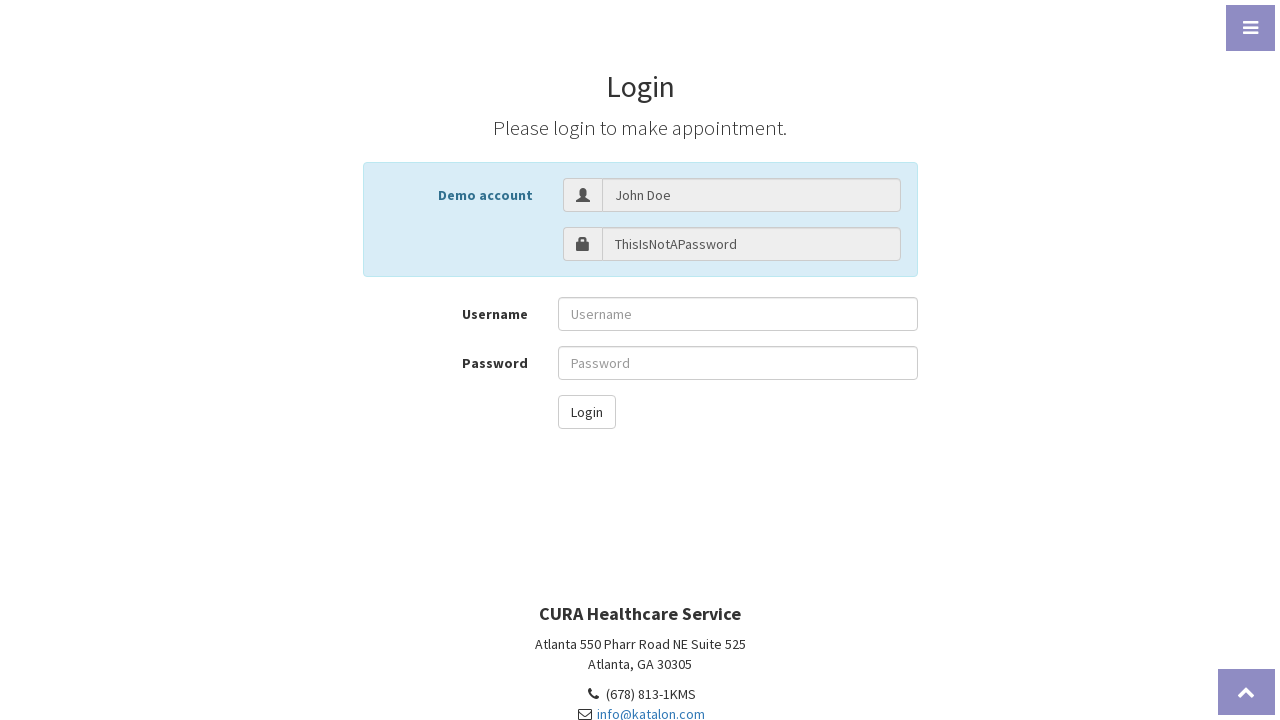